Tests menu navigation by clicking through main menu items and hovering to reveal and click sub-menu items.

Starting URL: https://demoqa.com/menu

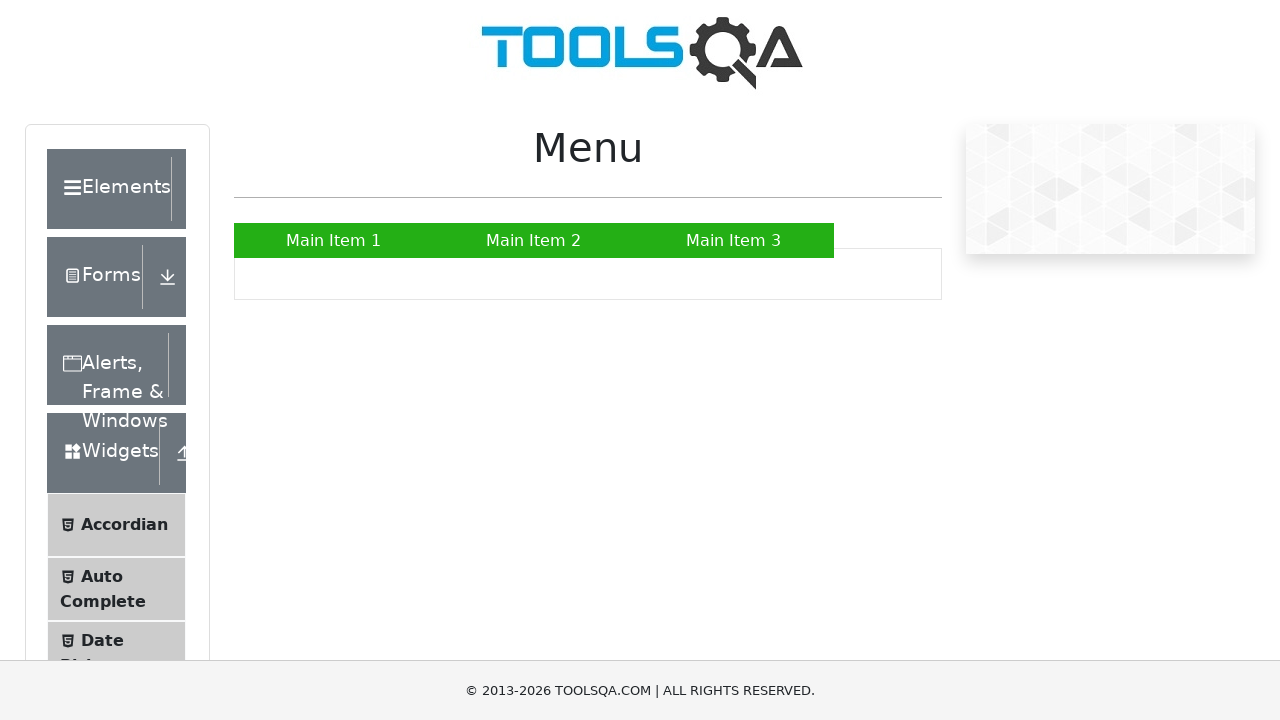

Navigated to menu test page
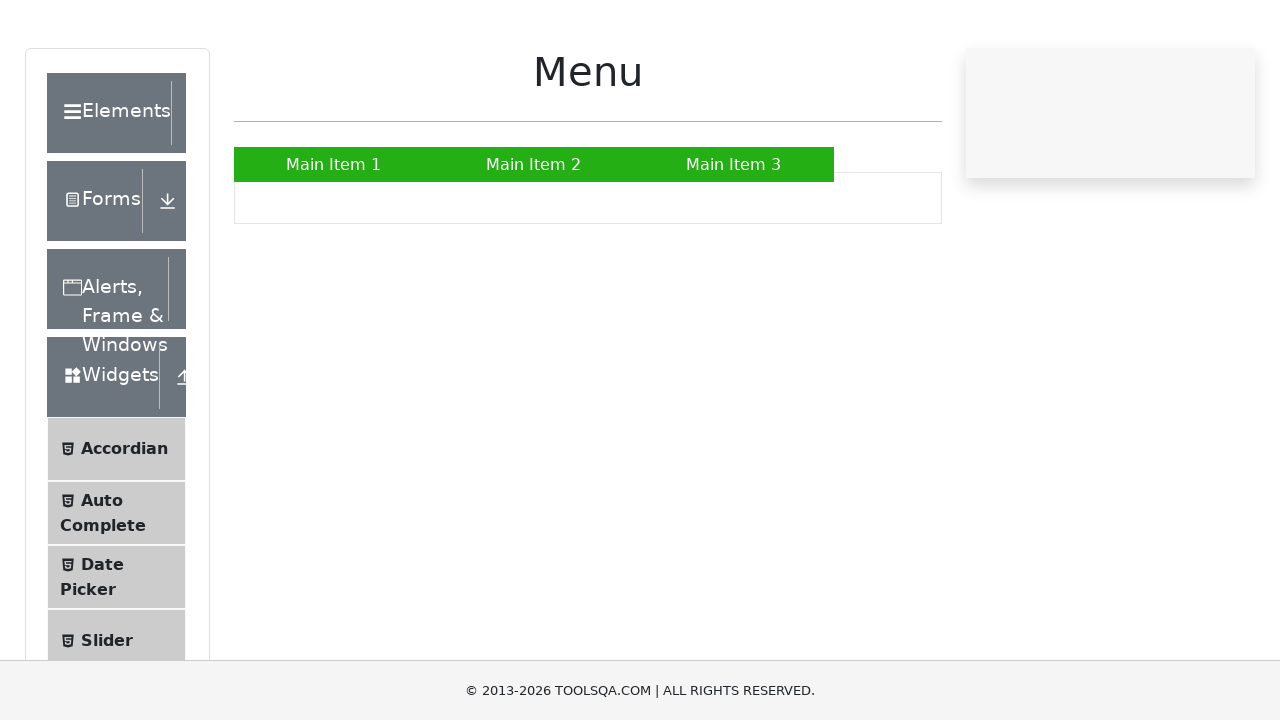

Clicked Main Item 1 at (334, 240) on a:has-text('Main Item 1')
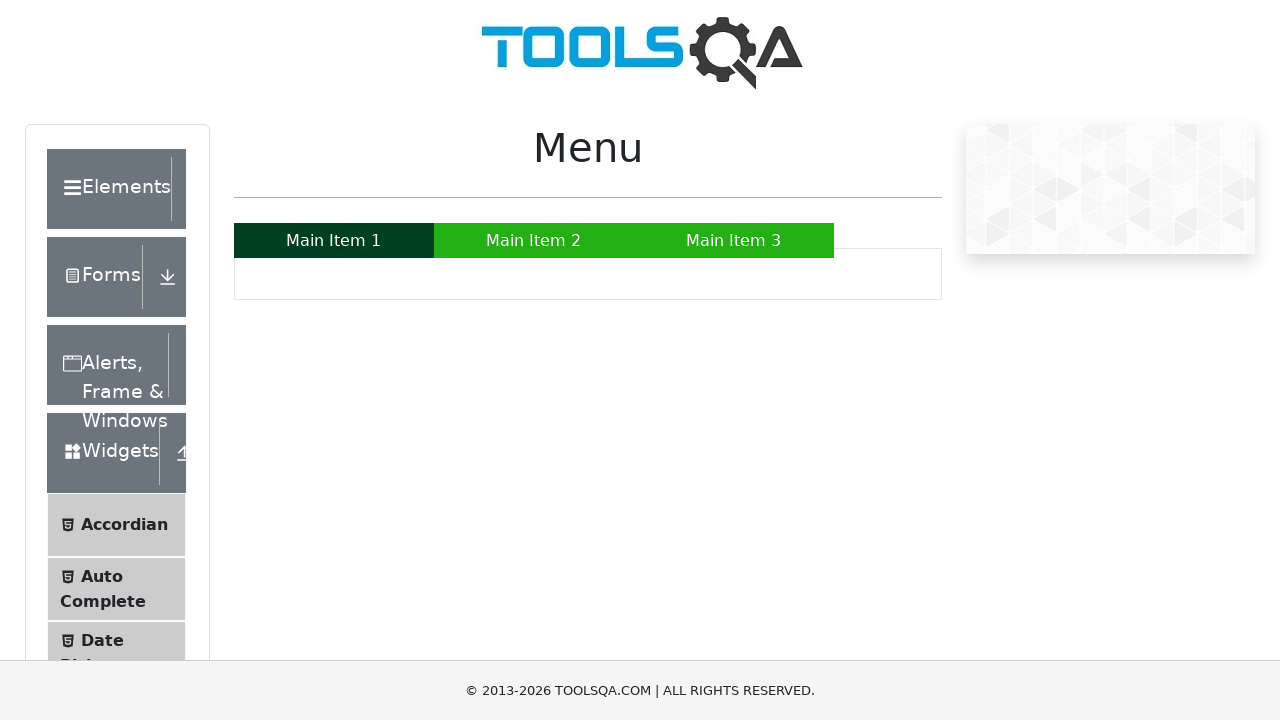

Hovered over Main Item 2 to reveal submenu at (534, 240) on a:has-text('Main Item 2')
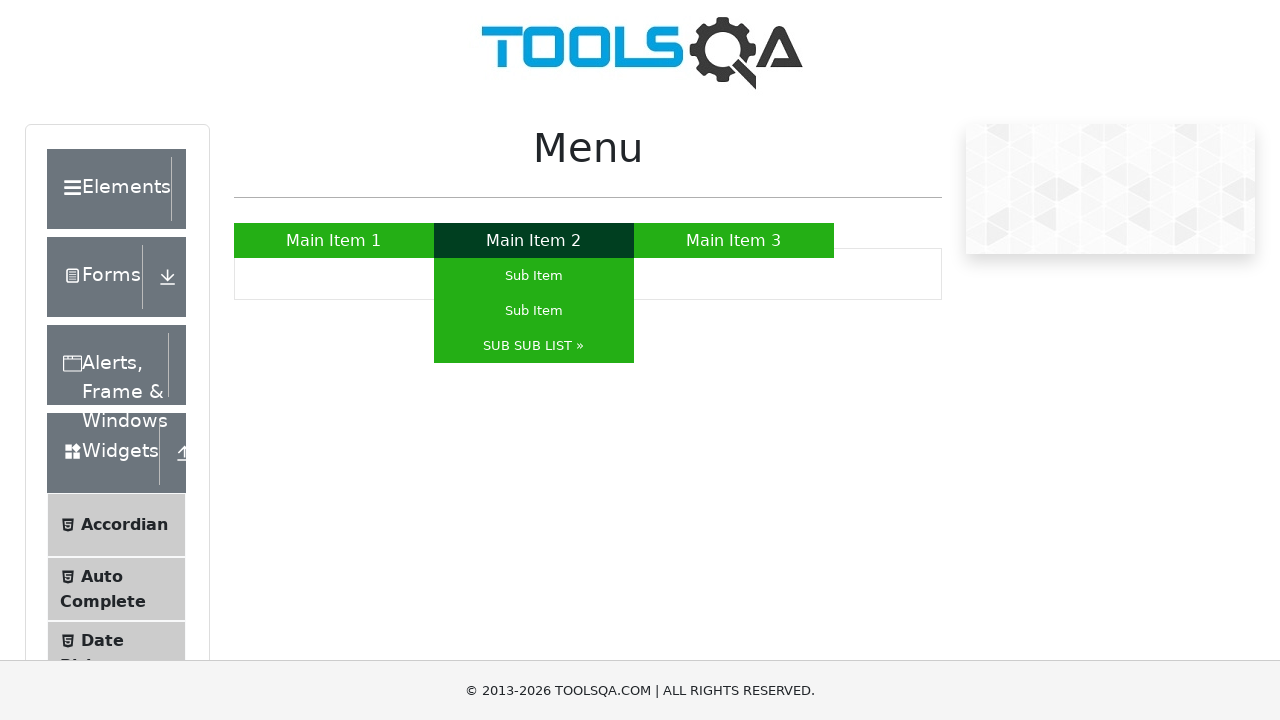

Clicked first Sub Item from Main Item 2 submenu at (534, 276) on a:has-text('Sub Item') >> nth=0
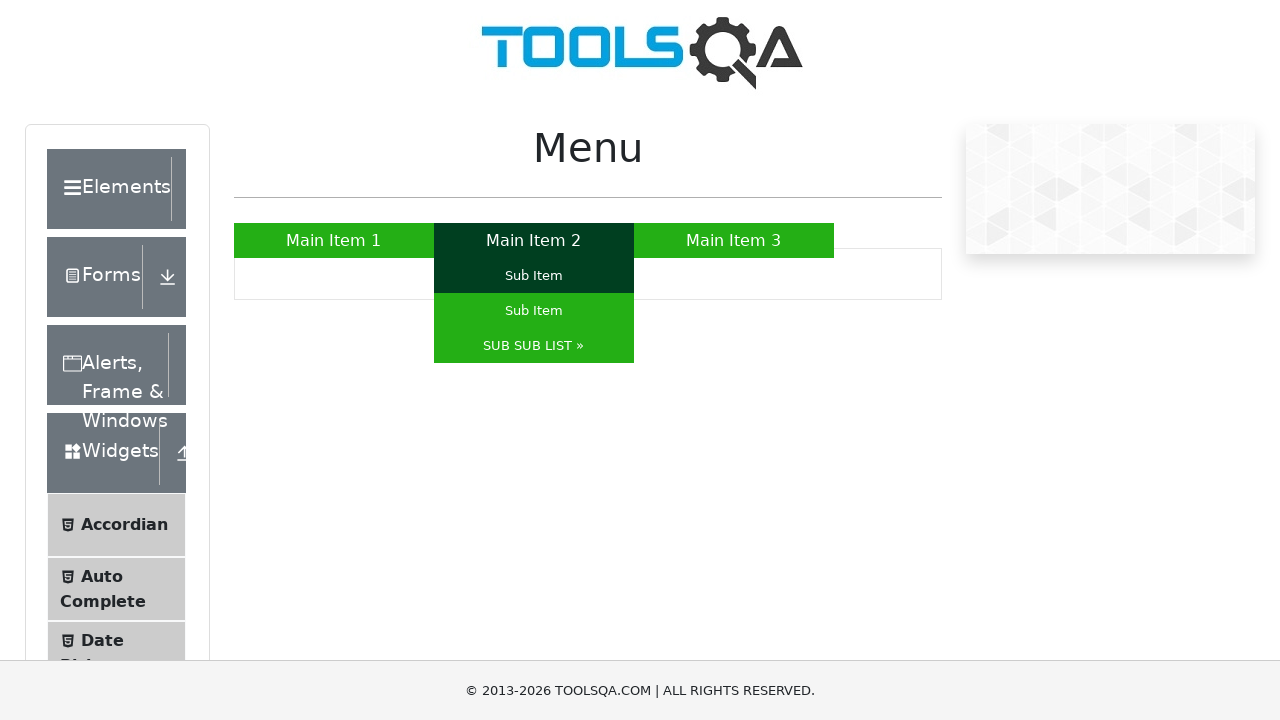

Hovered over SUB SUB LIST to reveal sub-submenu at (534, 346) on a:has-text('SUB SUB LIST')
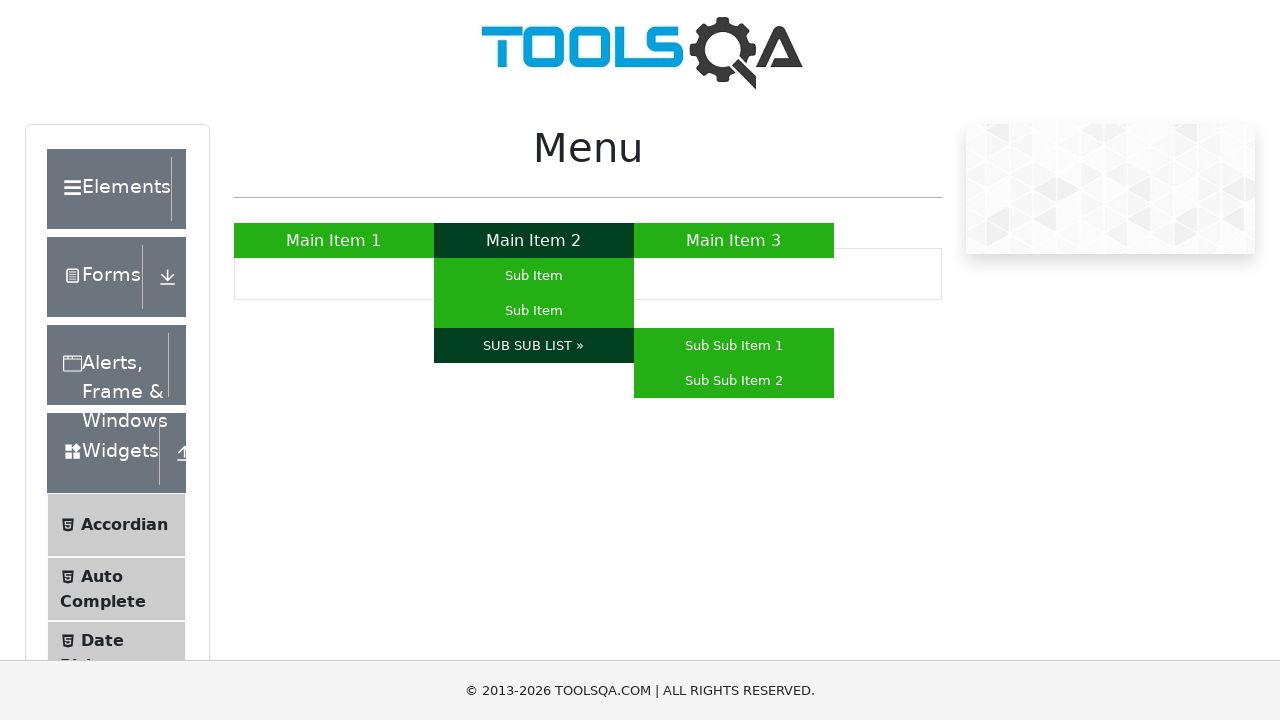

Clicked Sub Sub Item 1 at (734, 346) on a:has-text('Sub Sub Item 1')
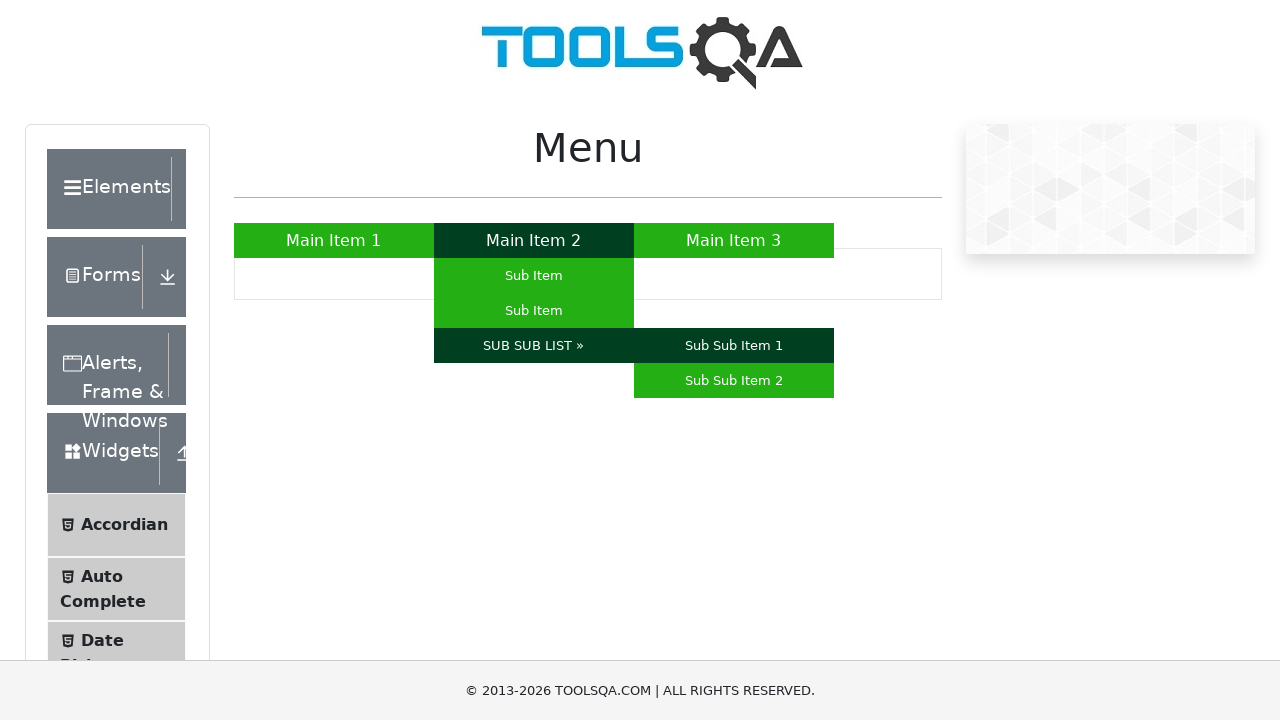

Clicked Sub Sub Item 2 at (734, 380) on a:has-text('Sub Sub Item 2')
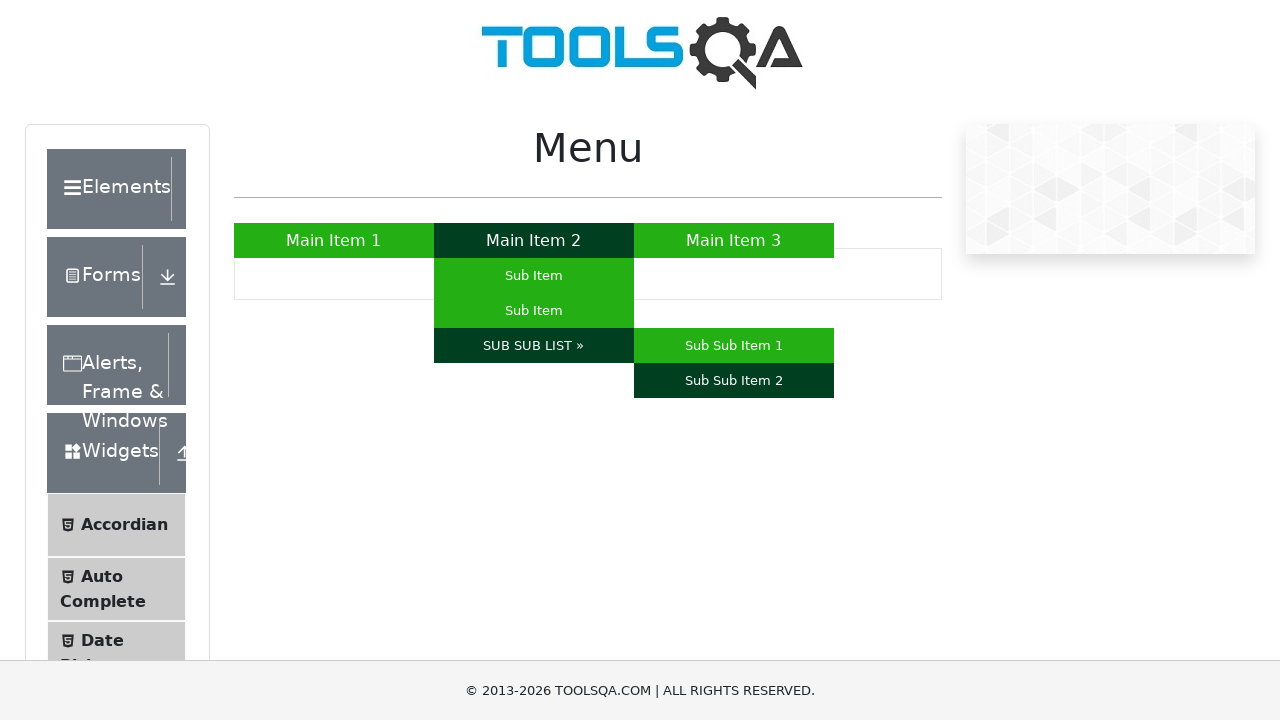

Clicked Main Item 3 at (734, 240) on a:has-text('Main Item 3')
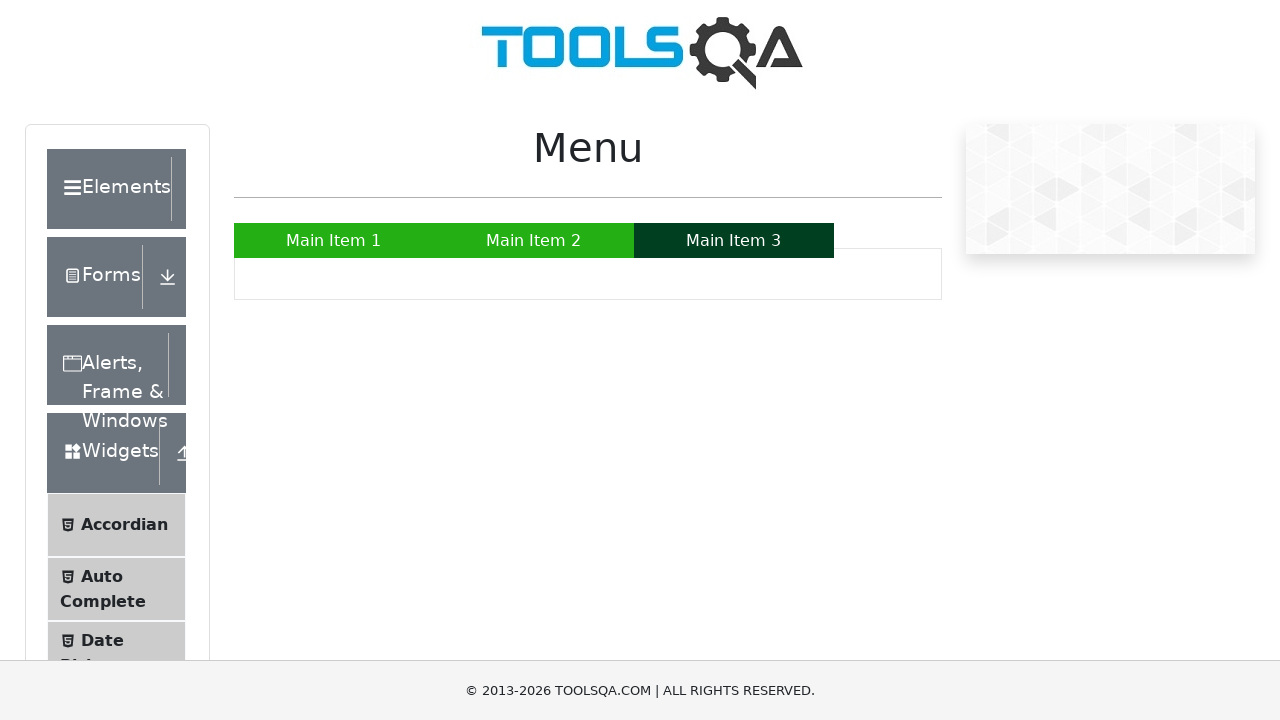

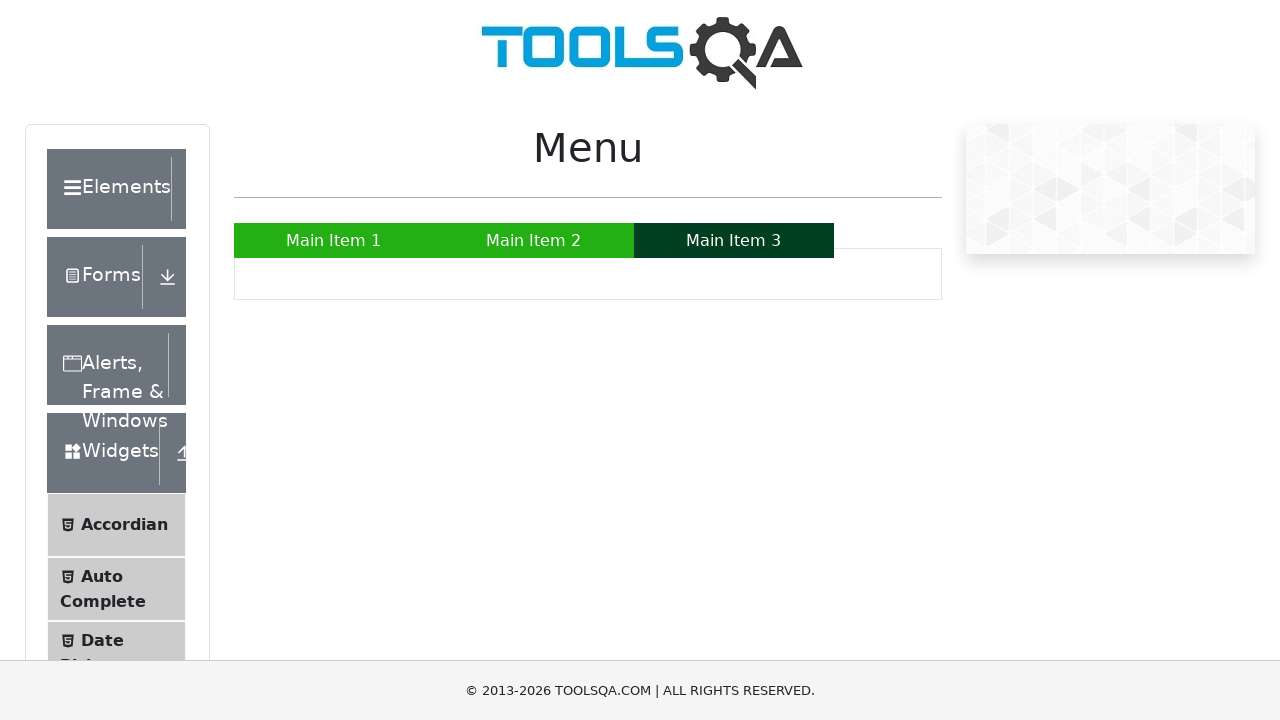